Navigates to the HotPepper Japan website and clicks on the Hokkaido region link

Starting URL: https://www.hotpepper.jp/

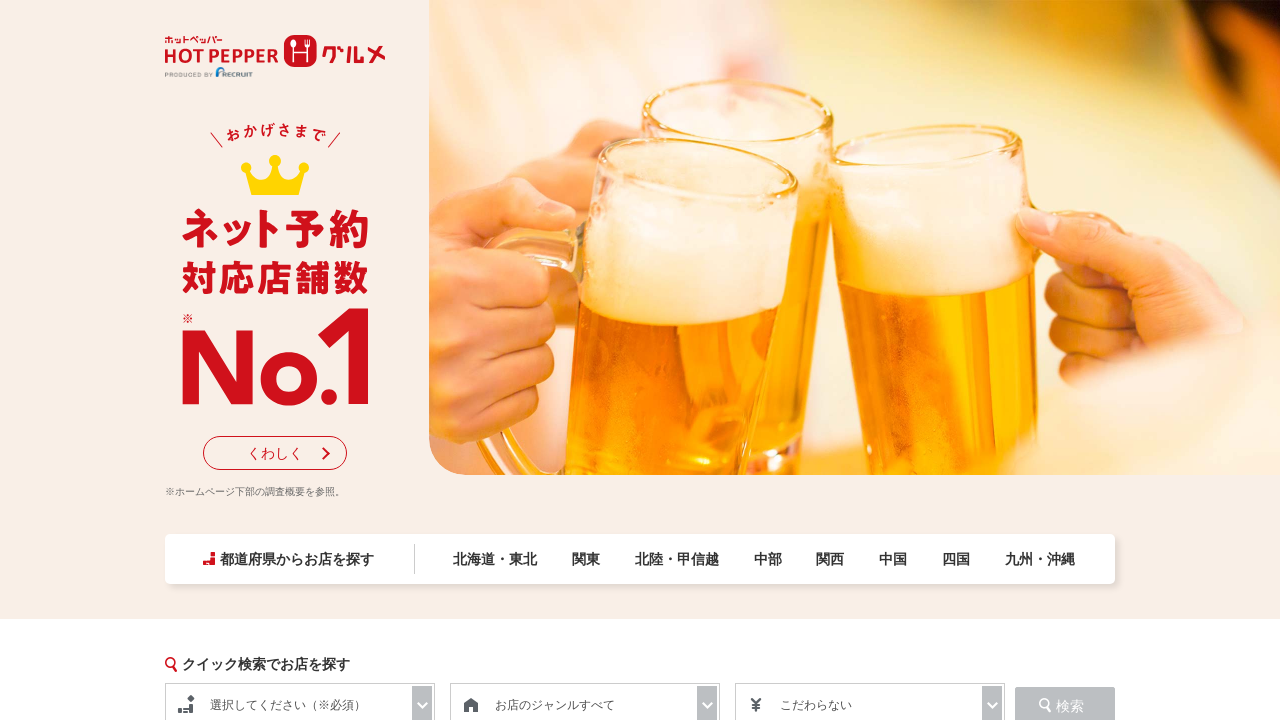

Navigated to HotPepper Japan website
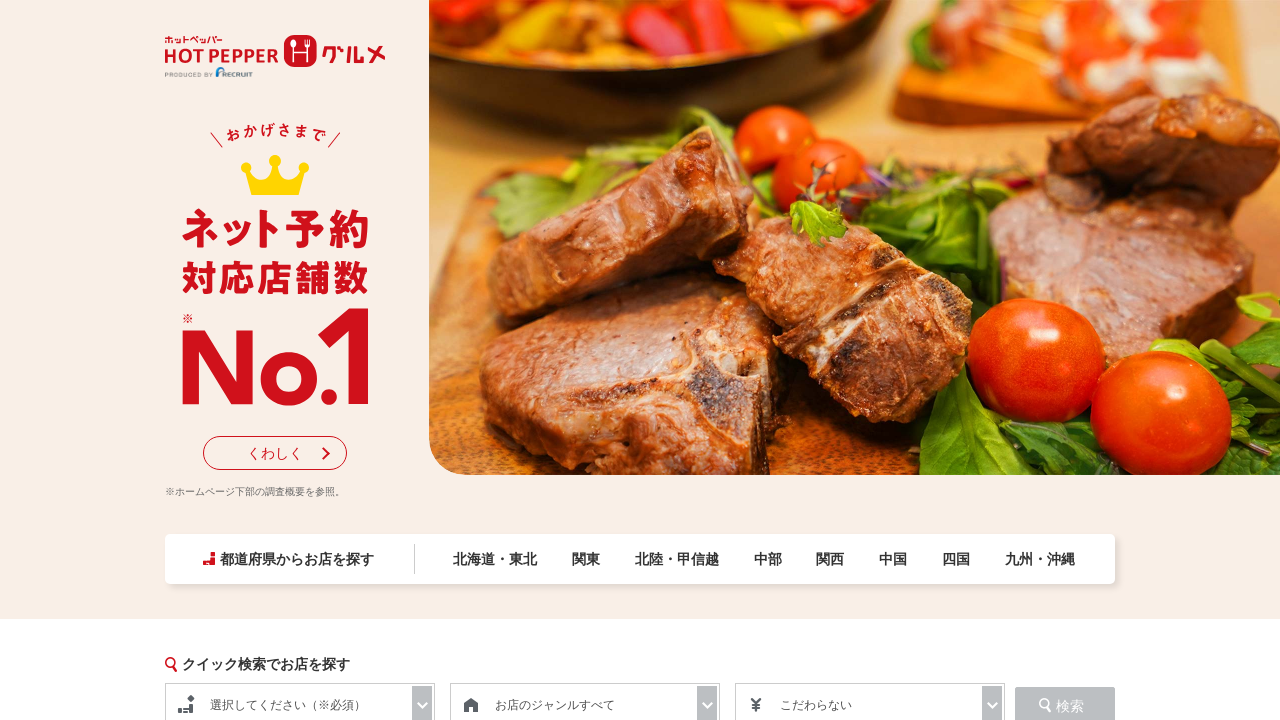

Clicked on the Hokkaido region link at (495, 559) on text=北海道
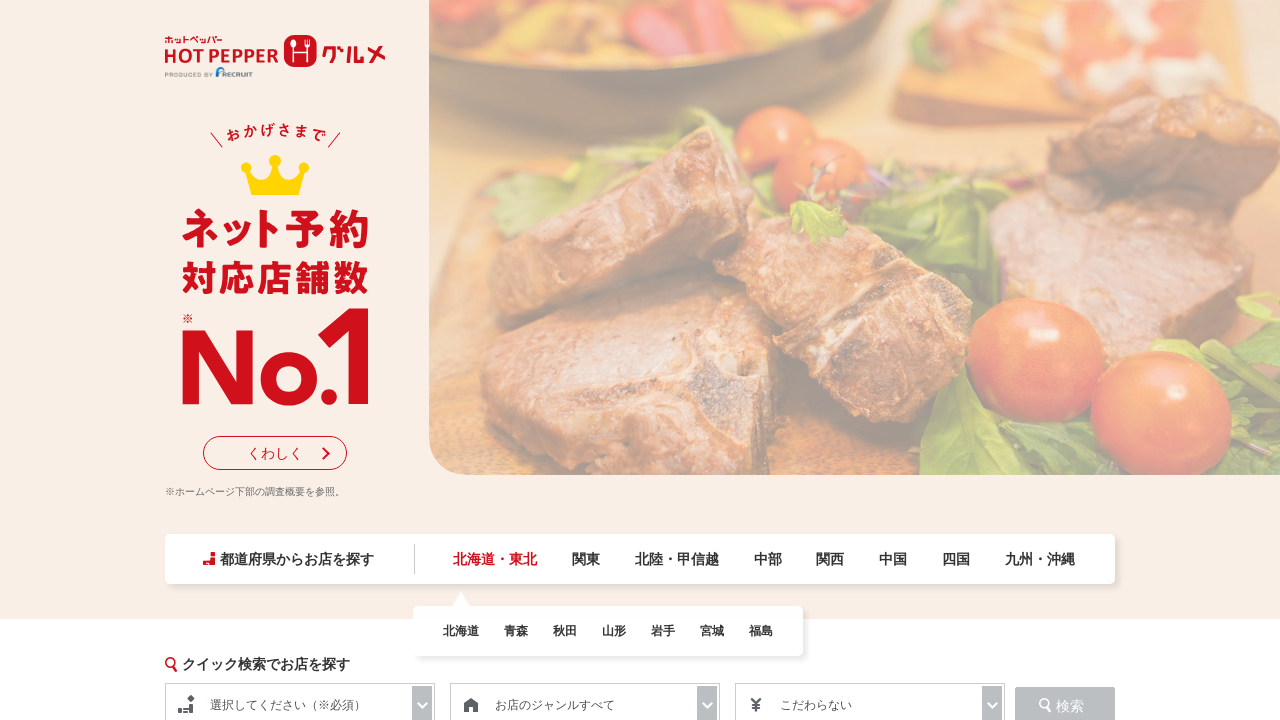

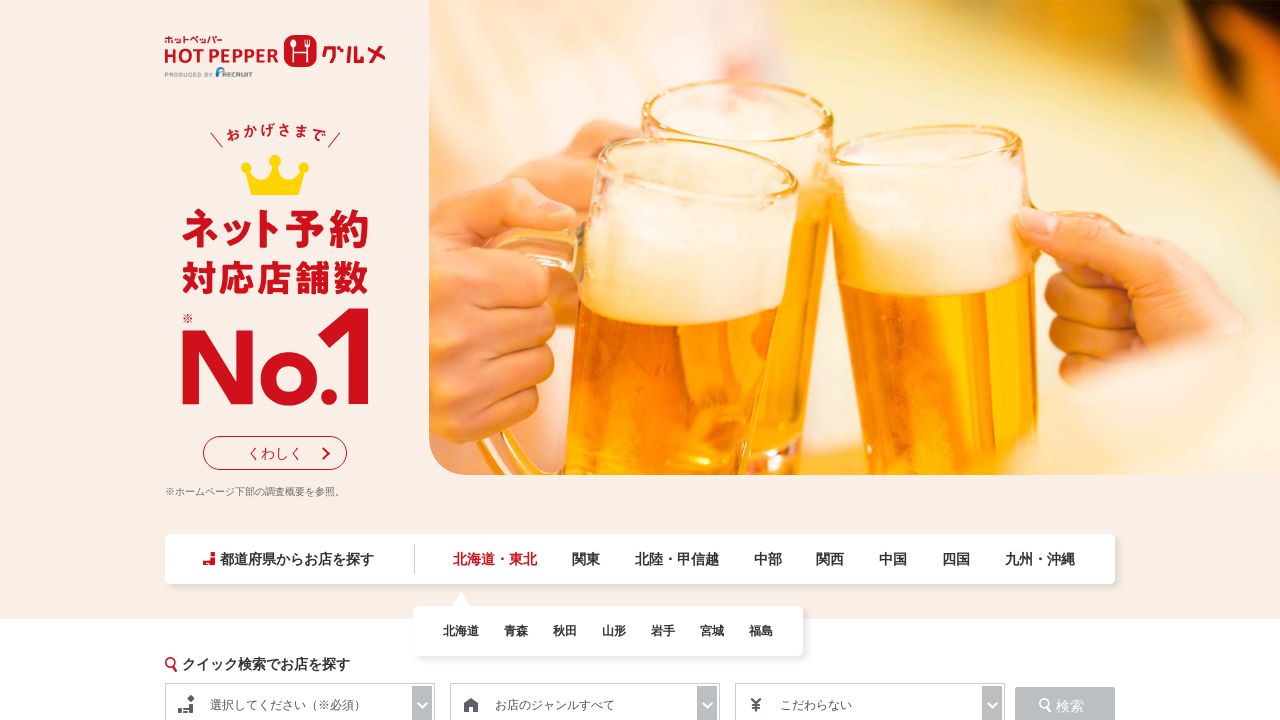